Fills out a form on the RPA Challenge website with personal and company information, then submits it

Starting URL: https://rpachallenge.com/

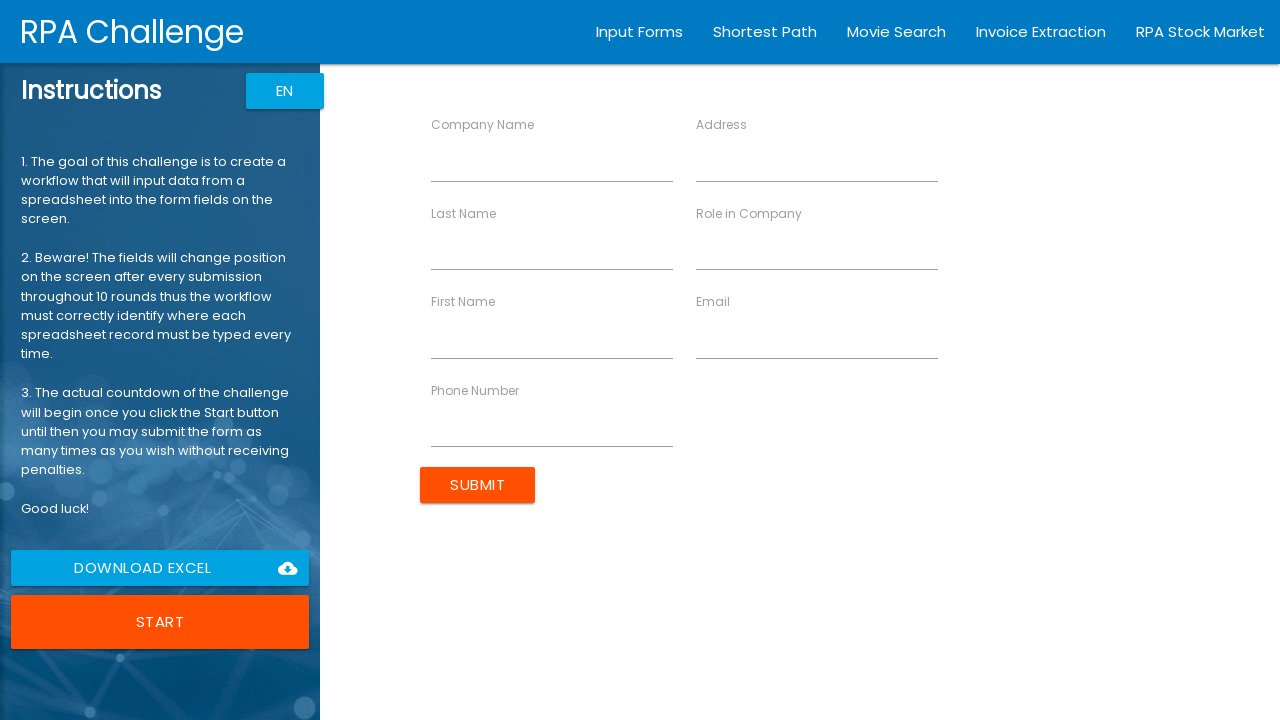

Filled First Name field with 'Cristina' on [ng-reflect-name="labelFirstName"]
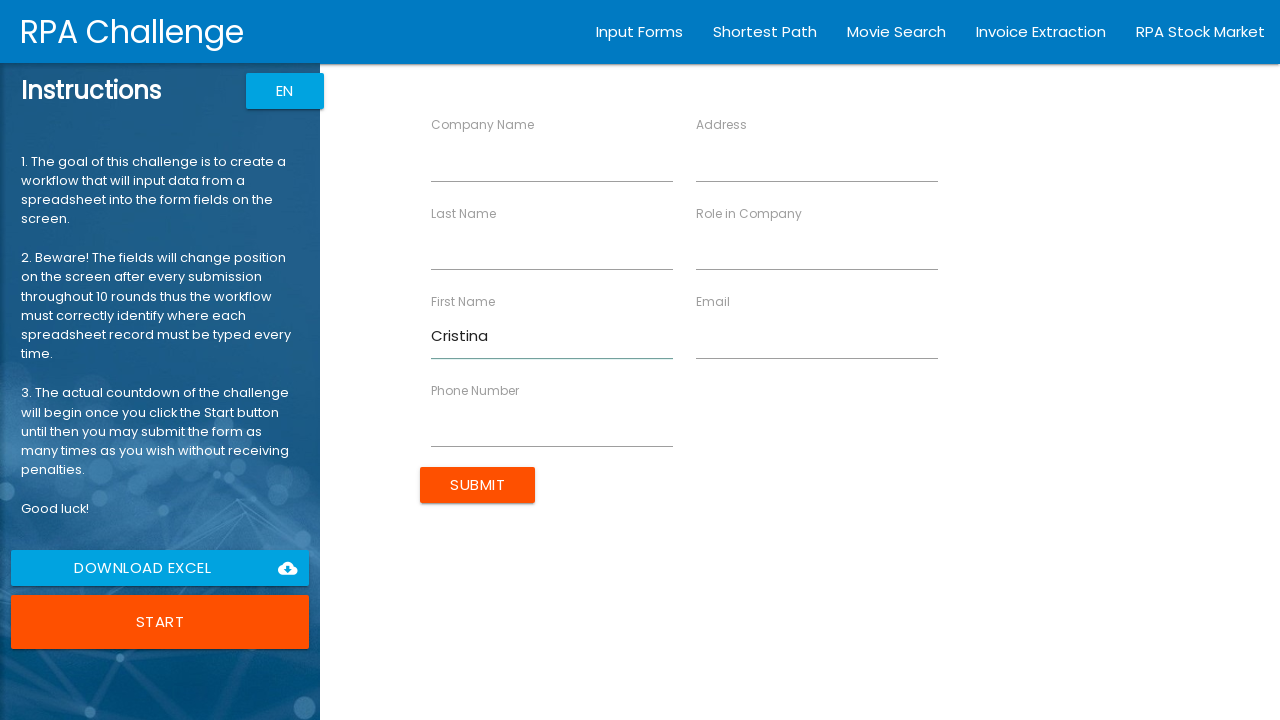

Filled Last Name field with 'Silva' on [ng-reflect-name="labelLastName"]
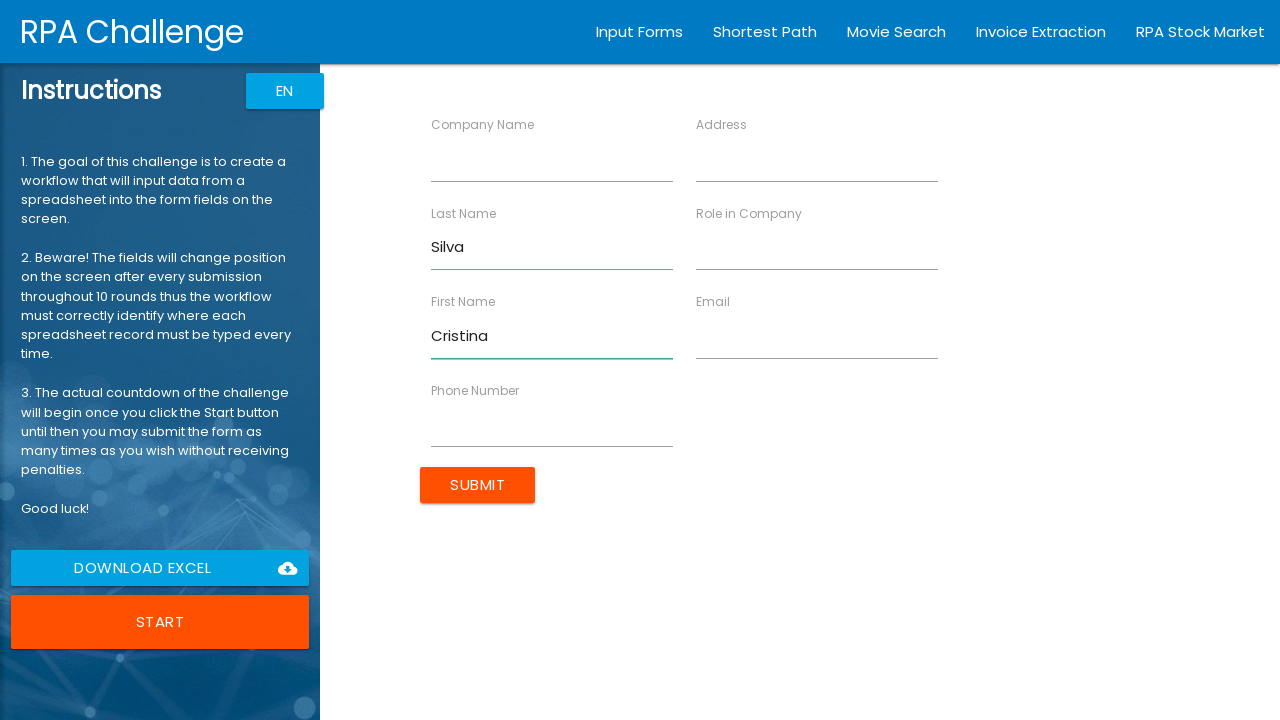

Filled Company Name field with 'Cursos Online' on [ng-reflect-name="labelCompanyName"]
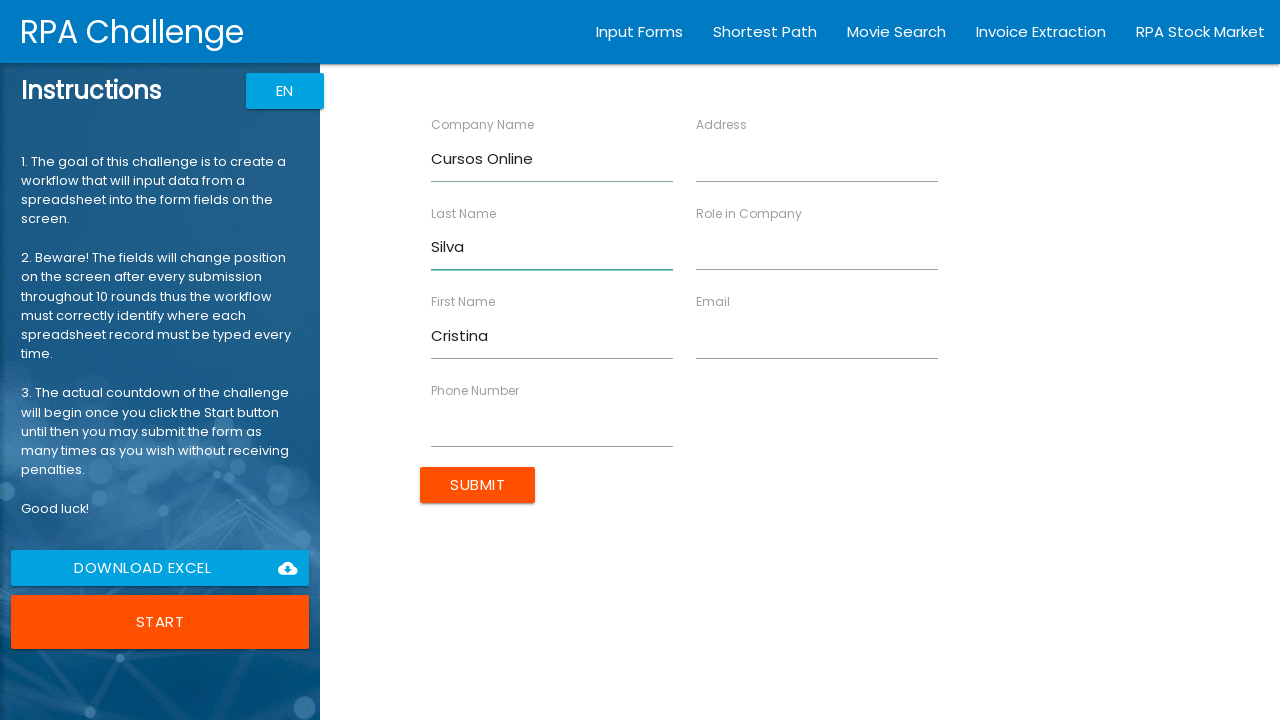

Filled Role field with 'Gerente Sênior' on [ng-reflect-name="labelRole"]
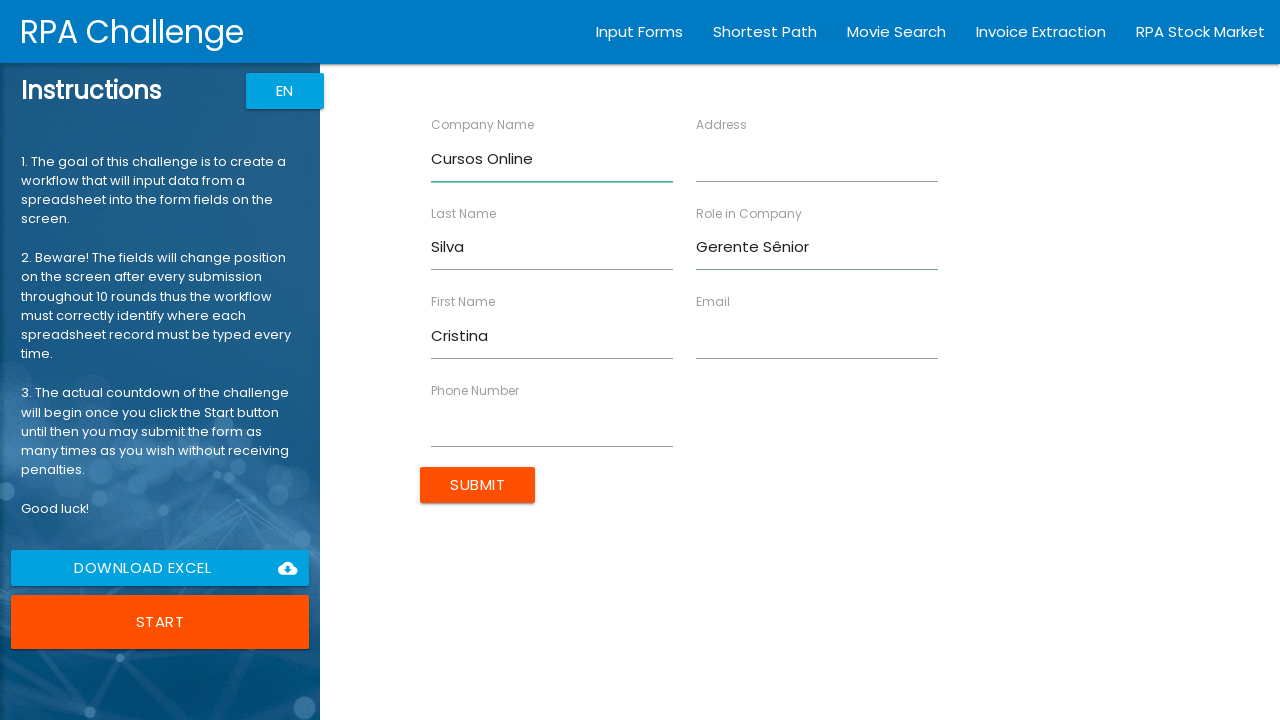

Filled Address field with 'Rua Alvarez de Souza 50' on [ng-reflect-name="labelAddress"]
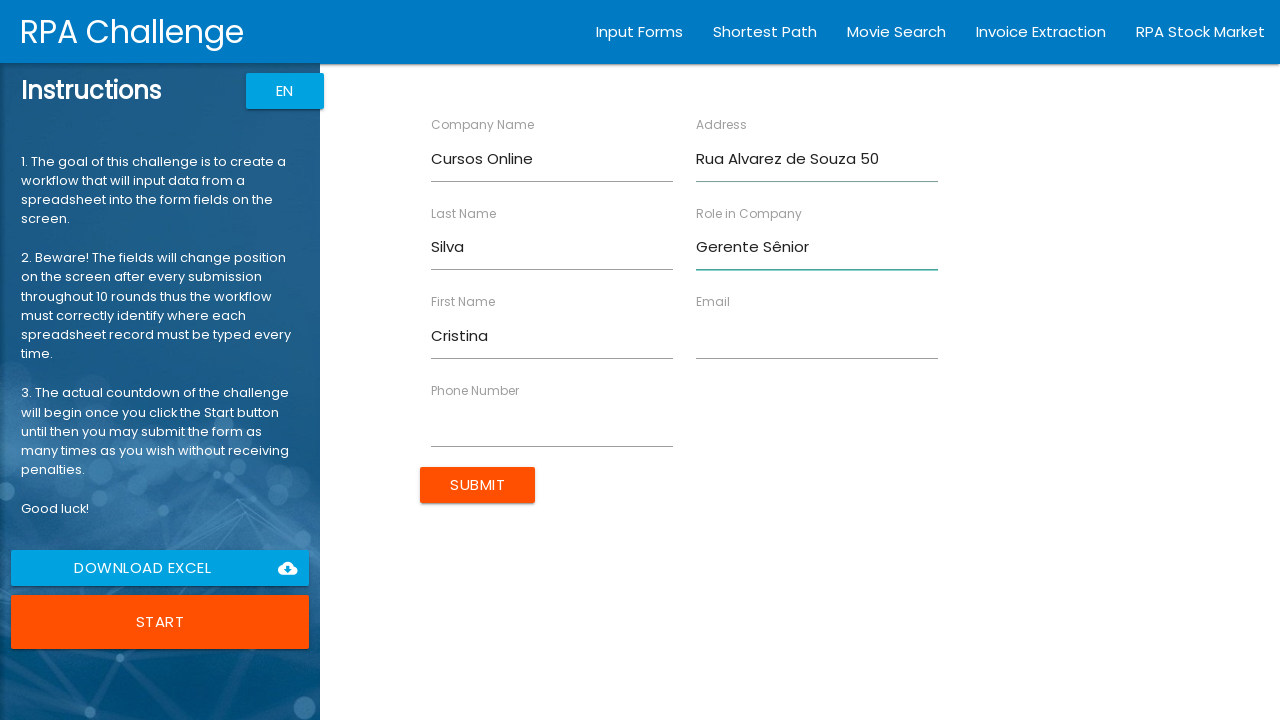

Filled Email field with 'cristina@gmail.com' on [ng-reflect-name="labelEmail"]
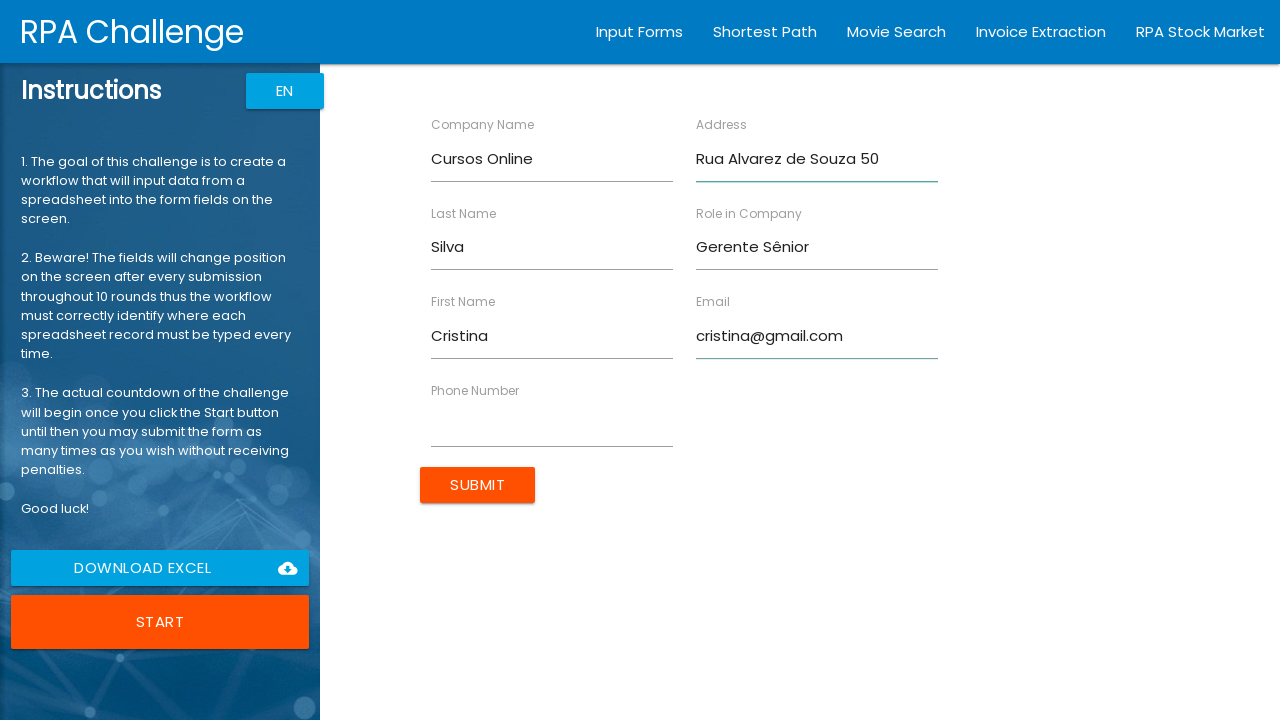

Filled Phone field with '91111 - 1111' on [ng-reflect-name="labelPhone"]
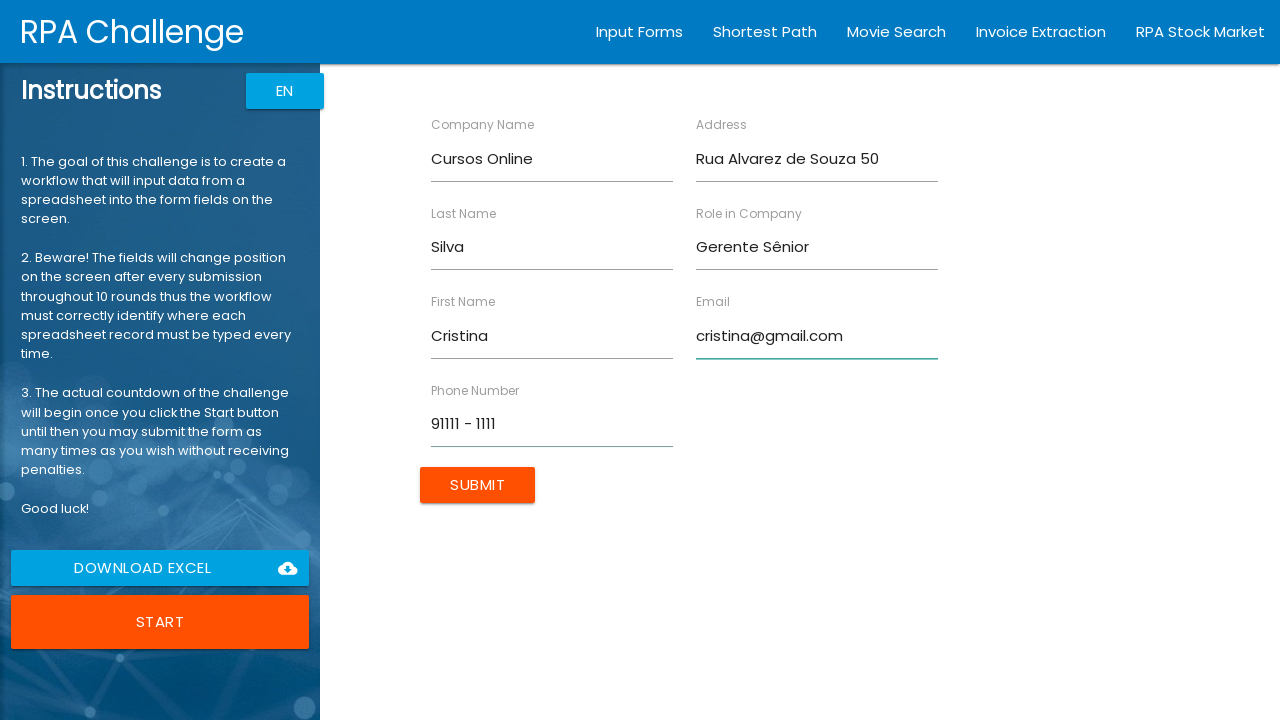

Clicked submit button to submit the form at (478, 485) on xpath=/html/body/app-root/div[2]/app-rpa1/div/div[2]/form/input
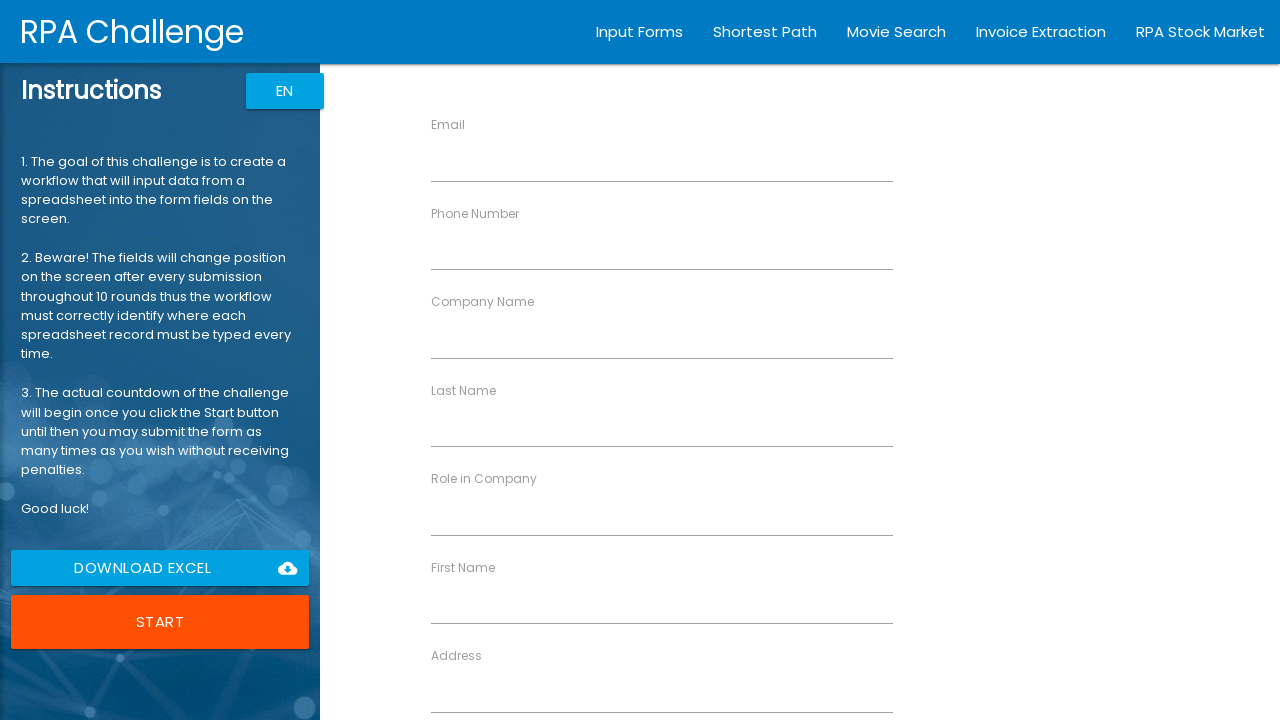

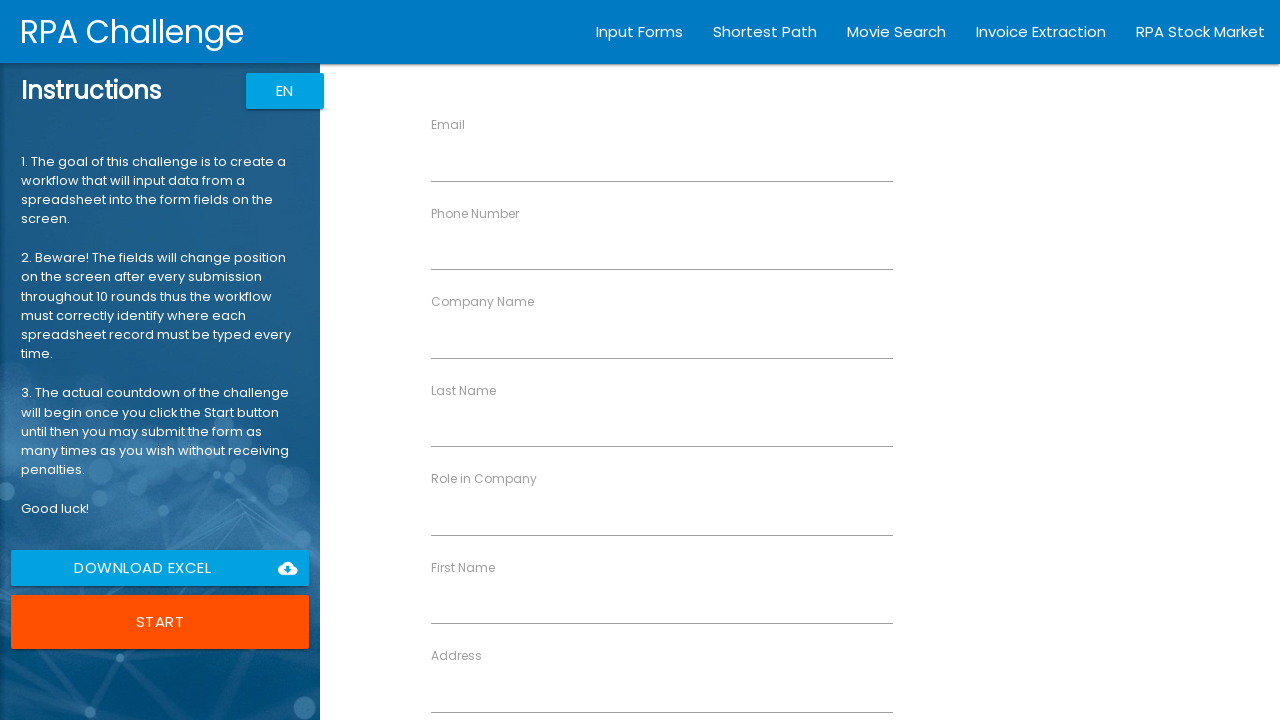